Tests browser navigation functionality by visiting otto.de, then wisequarter.com, verifying page titles and URLs contain expected keywords, and using browser back, refresh, and forward navigation.

Starting URL: https://www.otto.de

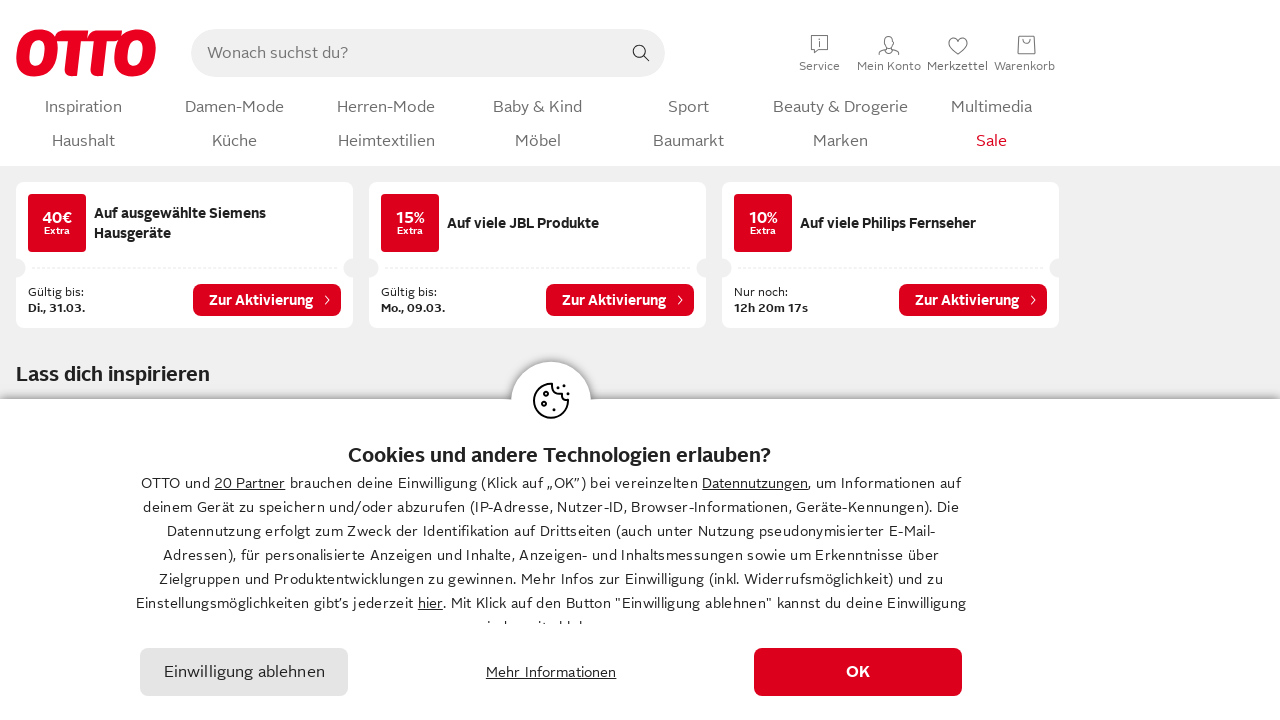

Waited for otto.de page to load (domcontentloaded)
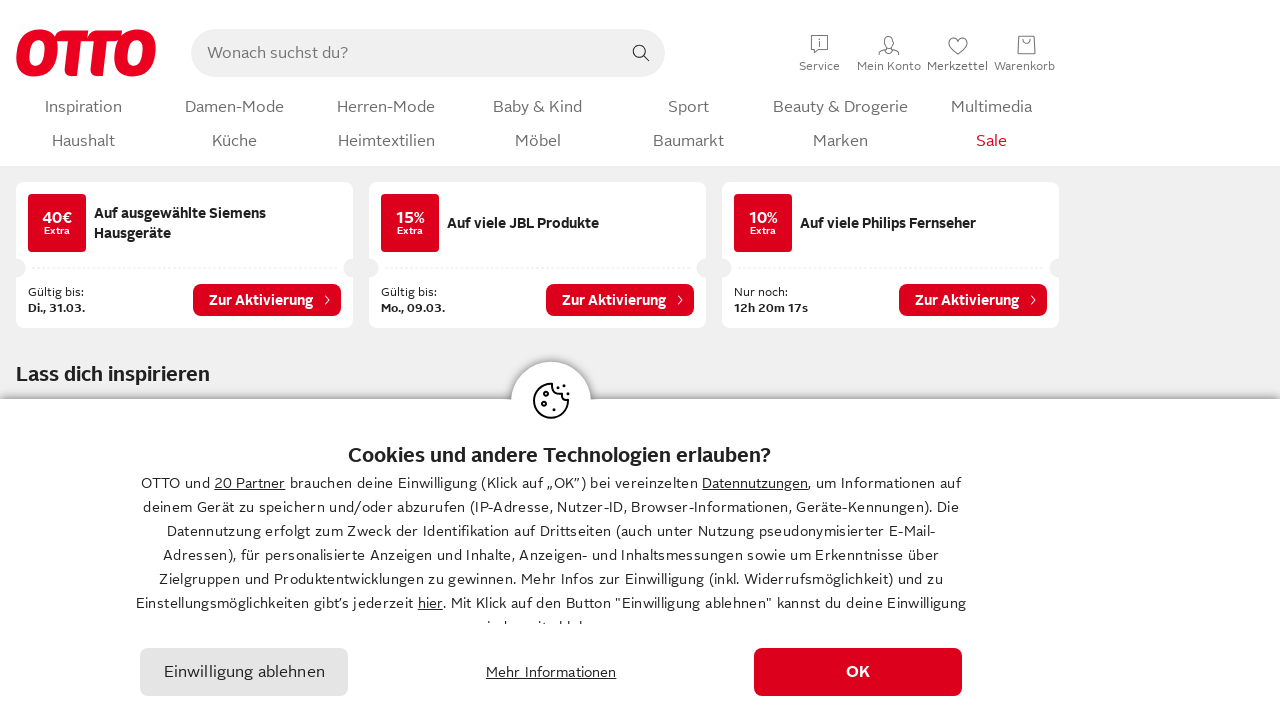

Retrieved page title: 'OTTO - Mode, Möbel & Technik » Zum Online-Shop'
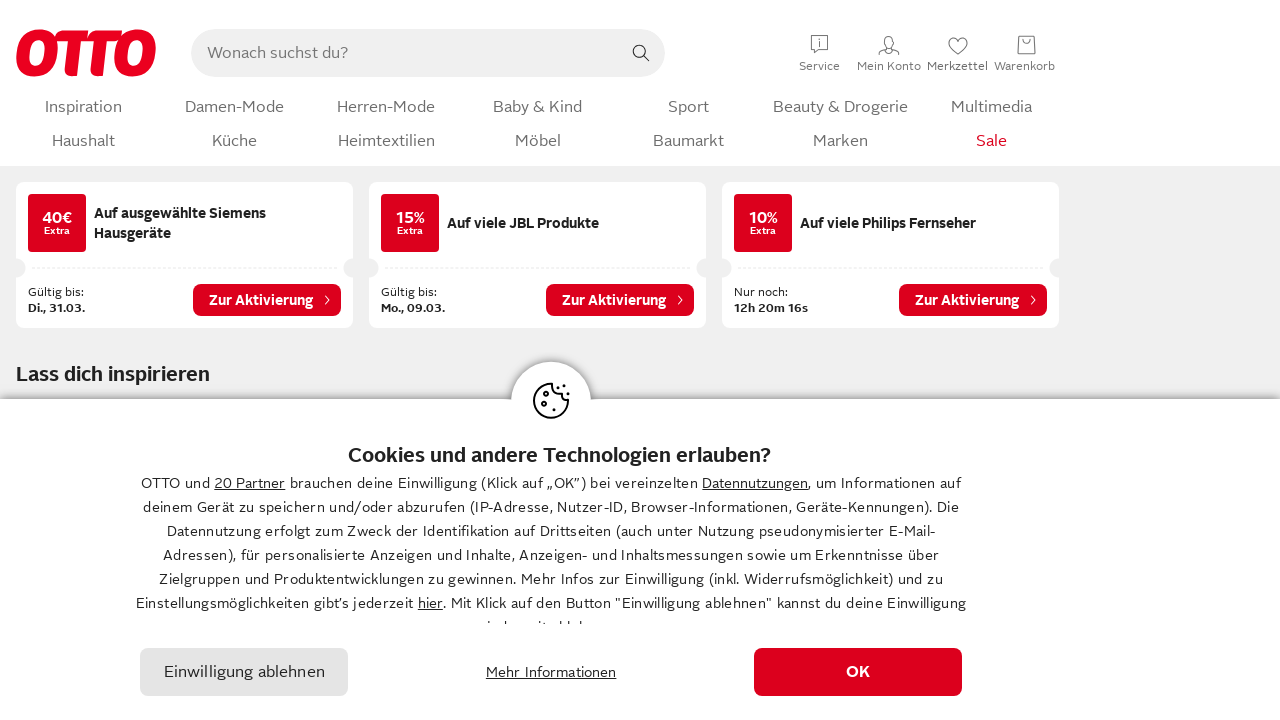

Retrieved page URL: 'https://www.otto.de/'
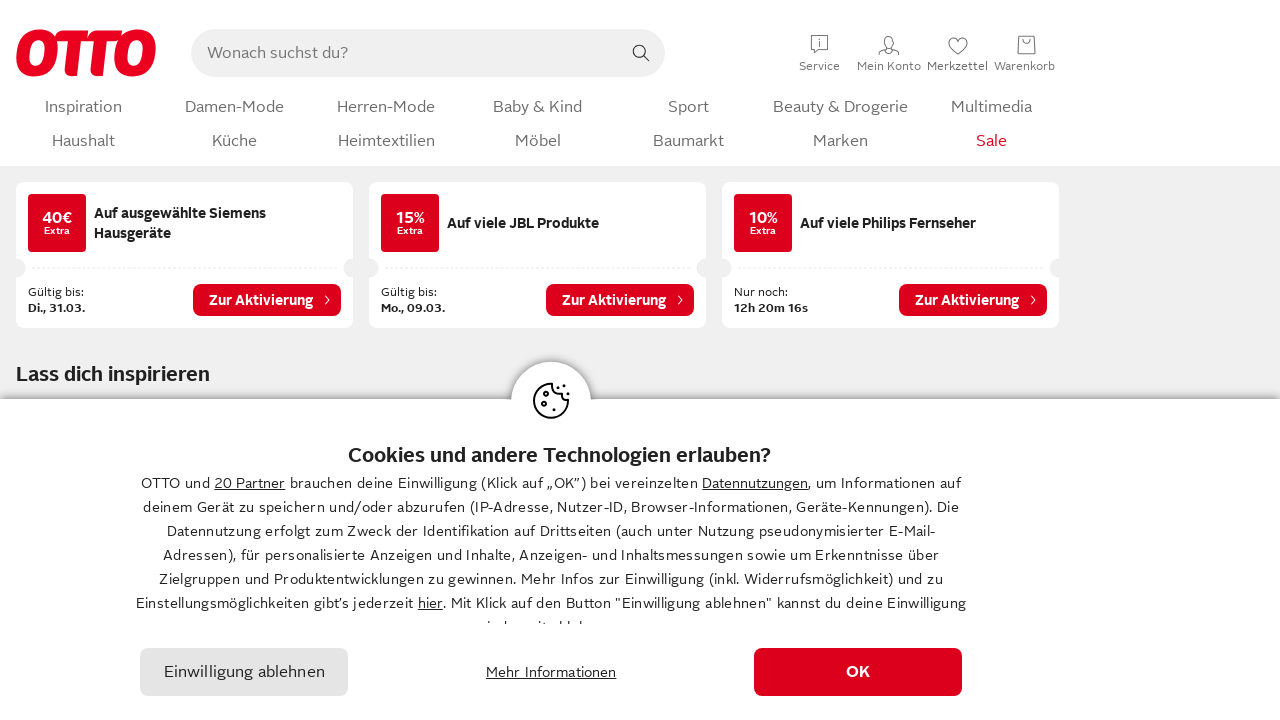

Verified otto.de page title contains 'otto'
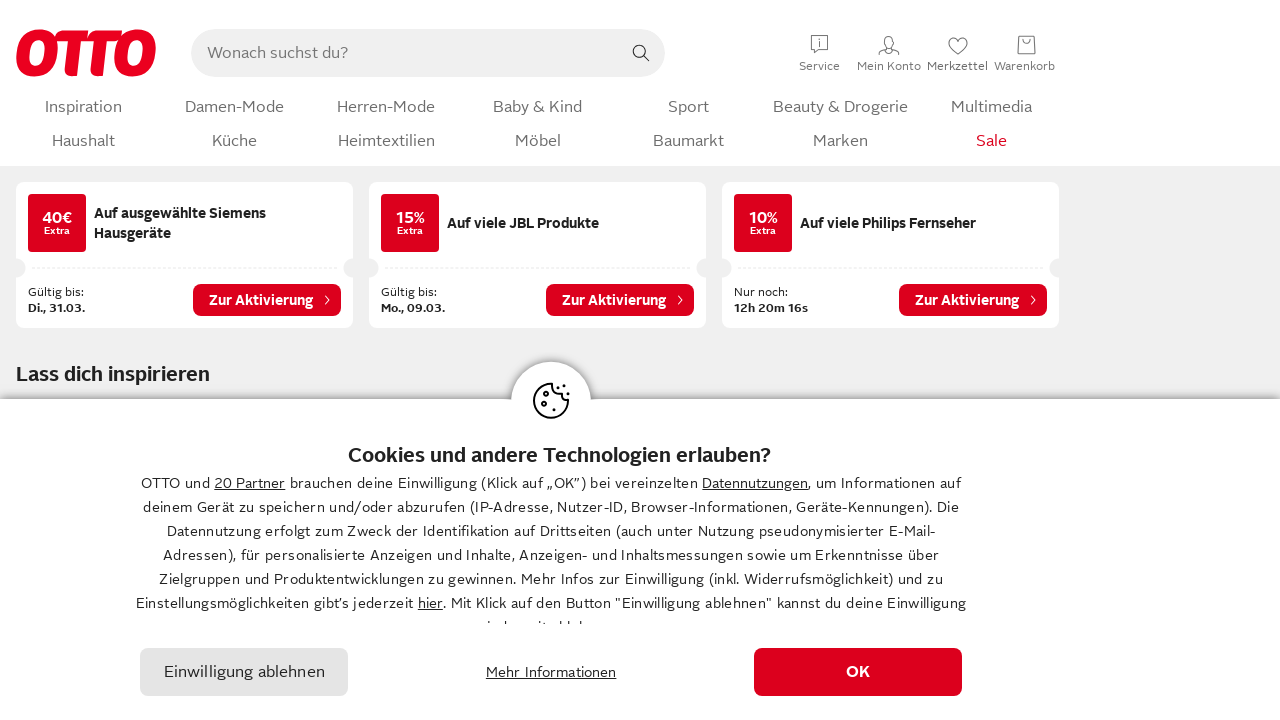

Verified otto.de page URL contains 'otto'
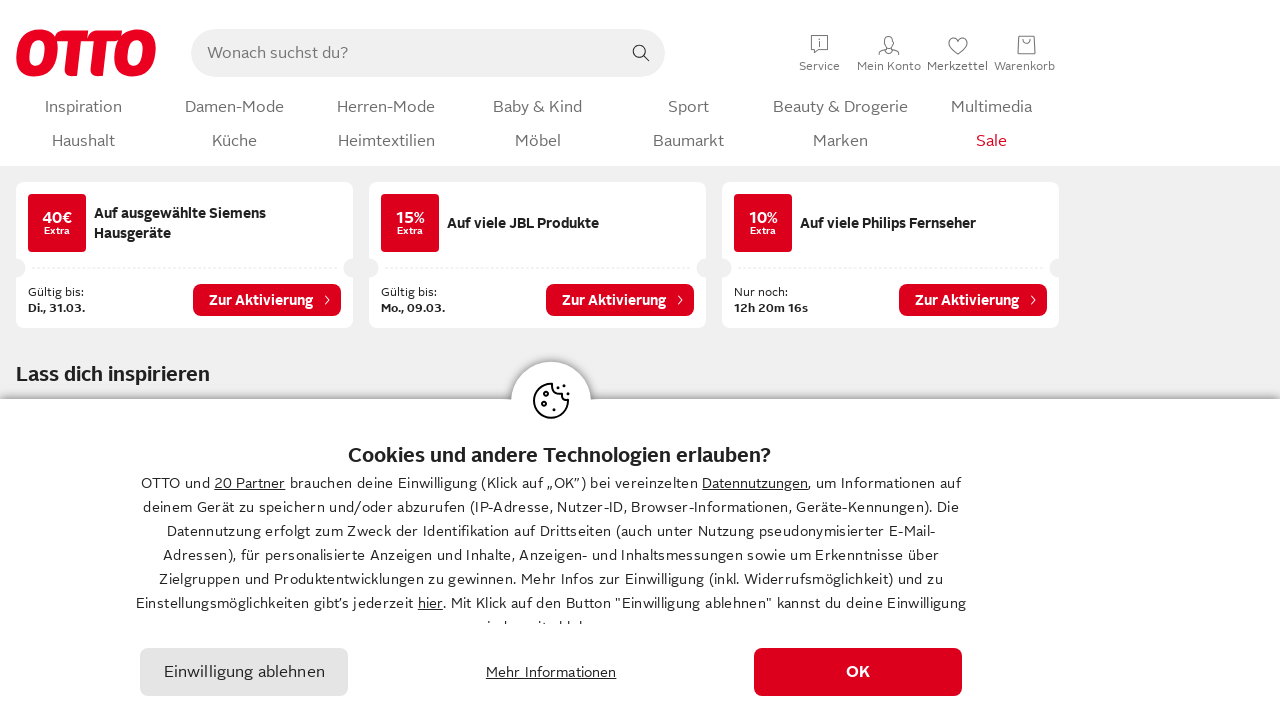

Navigated to wisequarter.com
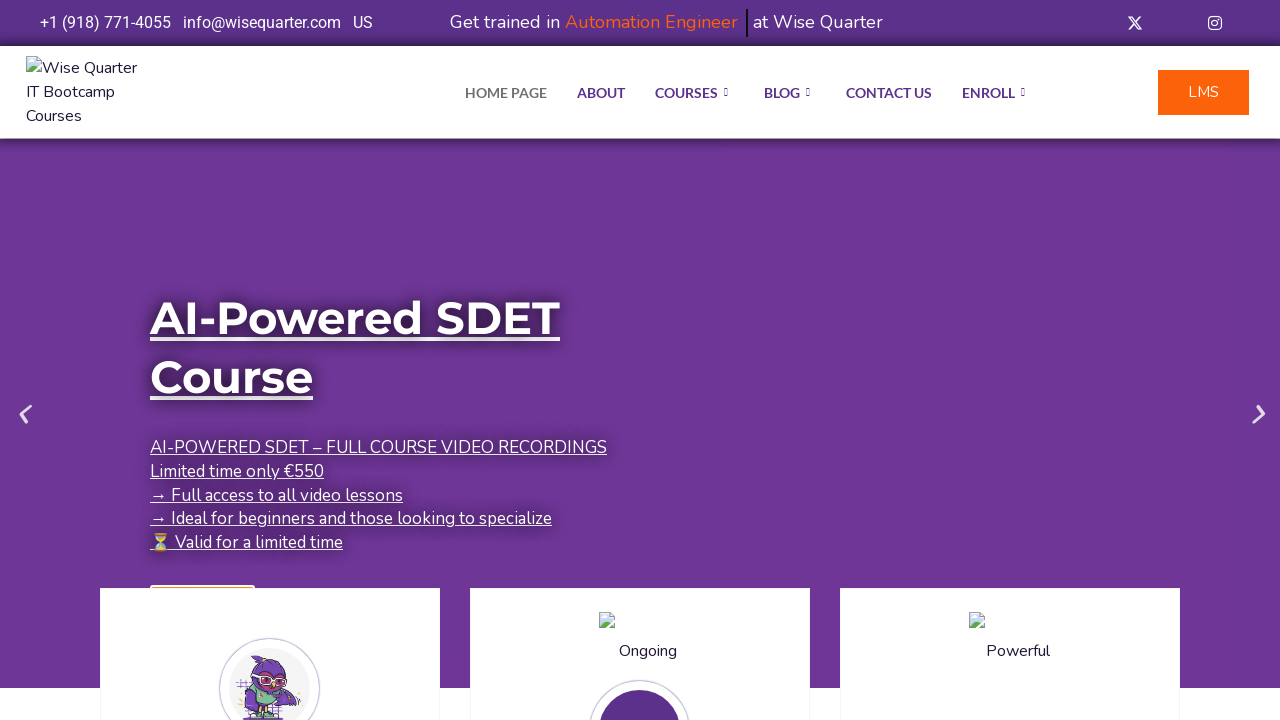

Waited for wisequarter.com page to load (domcontentloaded)
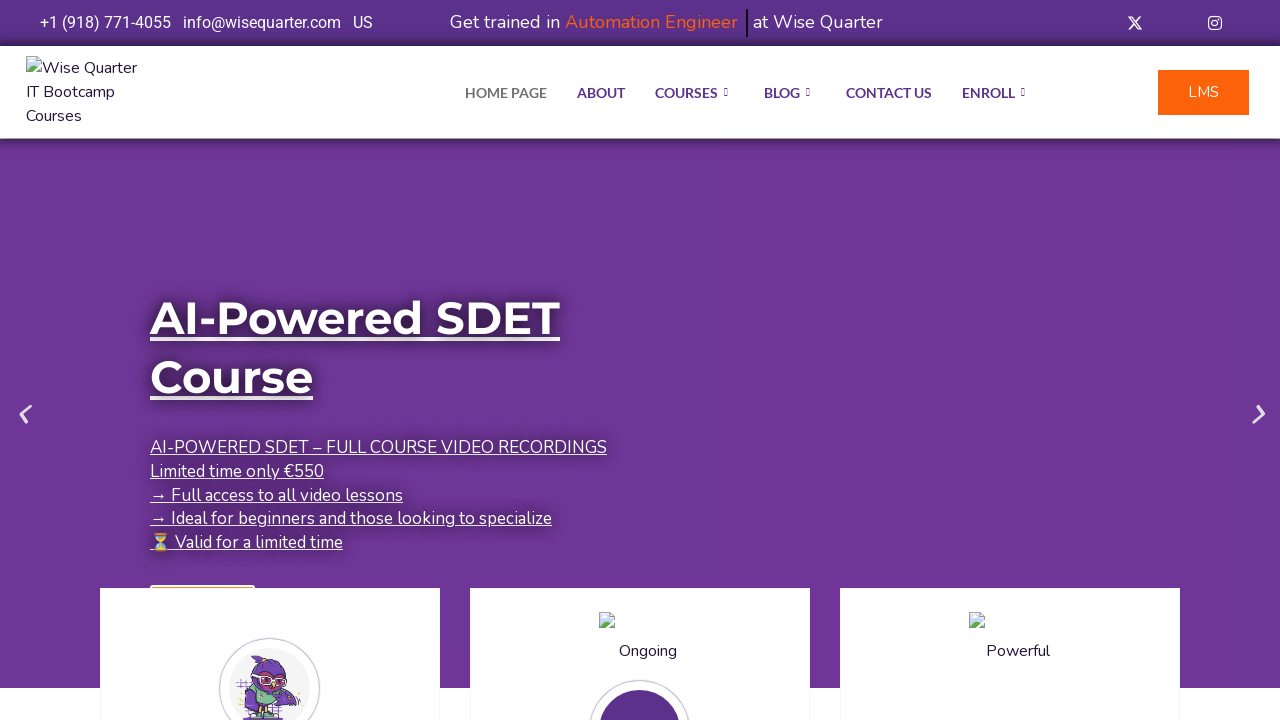

Retrieved wisequarter.com page title: 'IT Bootcamp Courses, Online Classes - Wise Quarter Course'
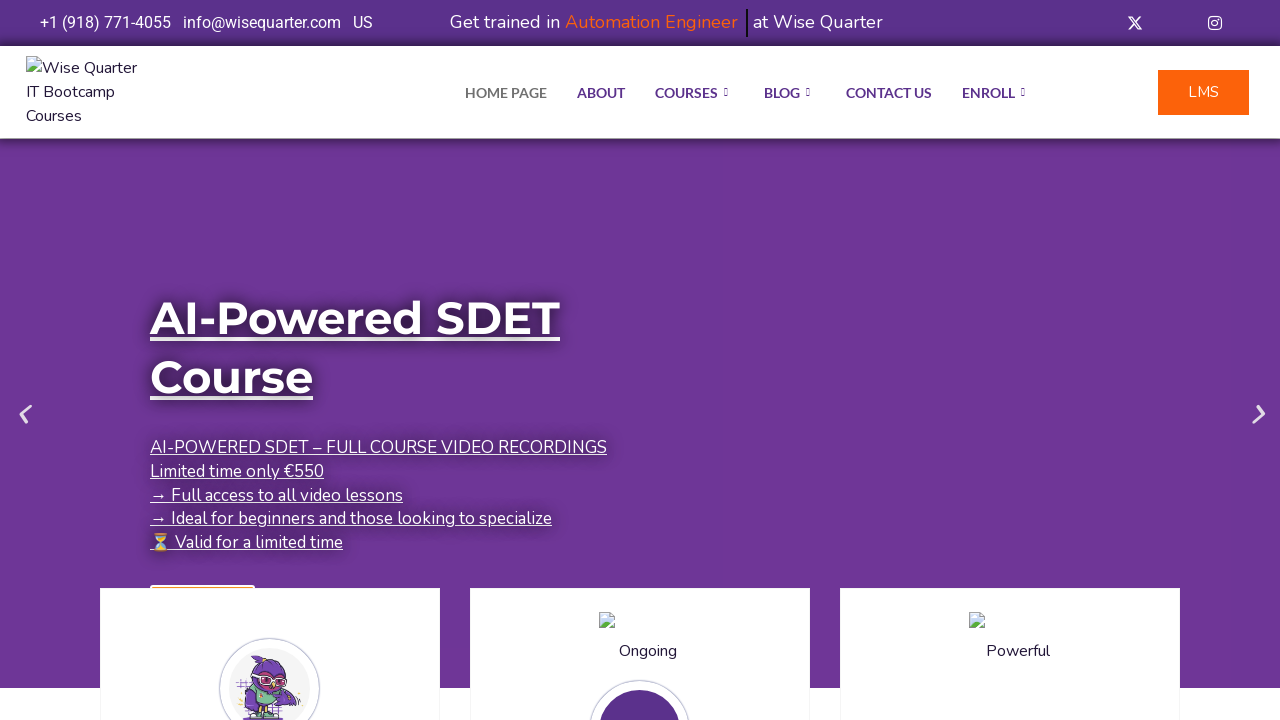

Retrieved wisequarter.com page URL: 'https://wisequarter.com/'
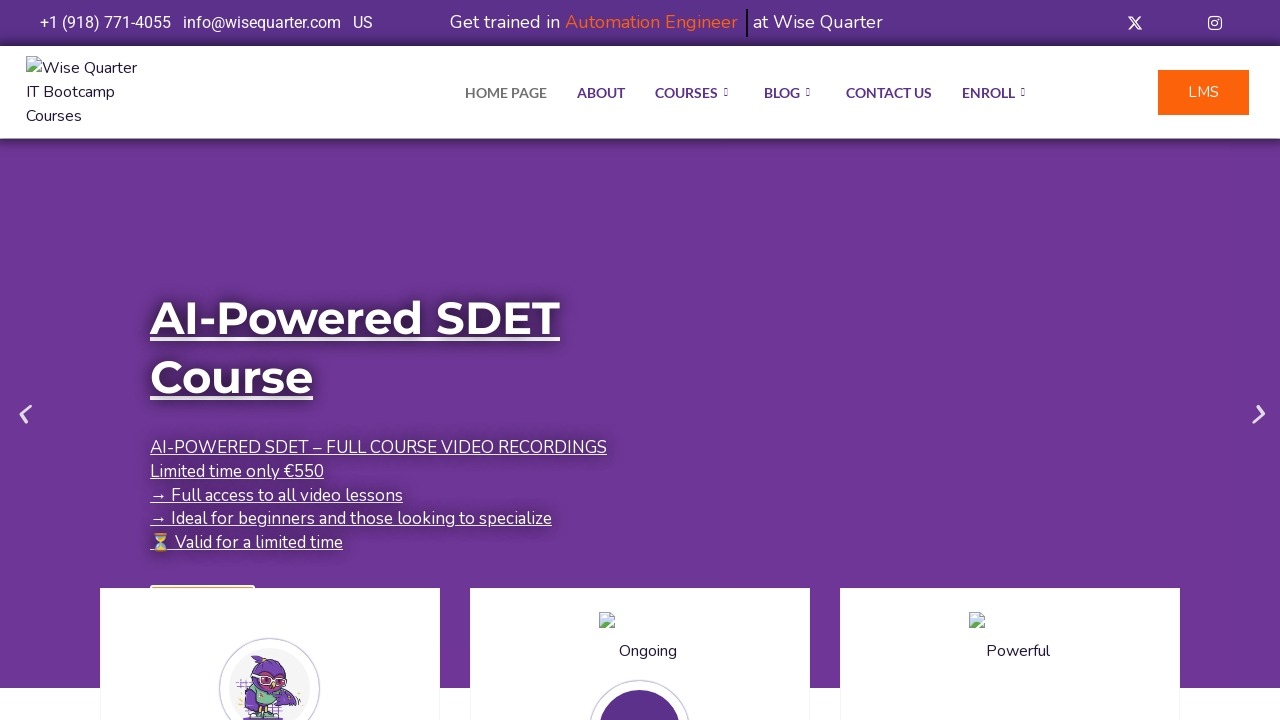

Verified wisequarter.com page title contains 'Quarter'
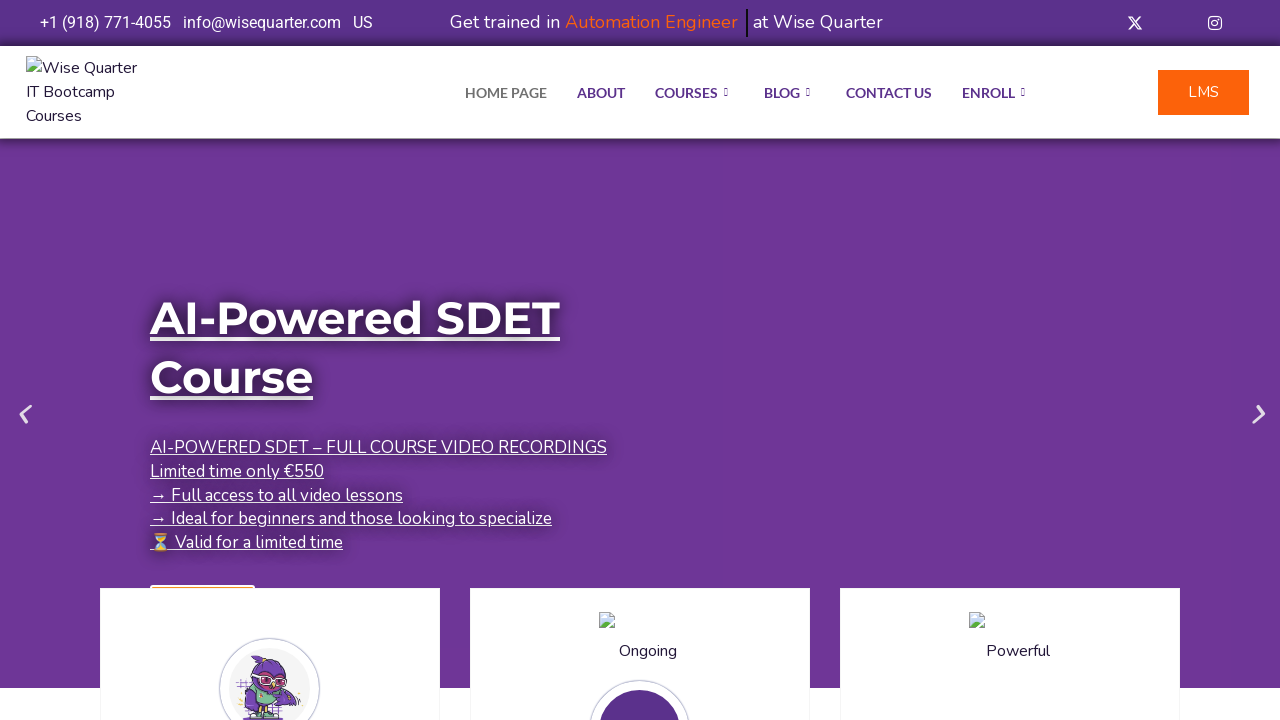

Navigated back to otto.de using browser back button
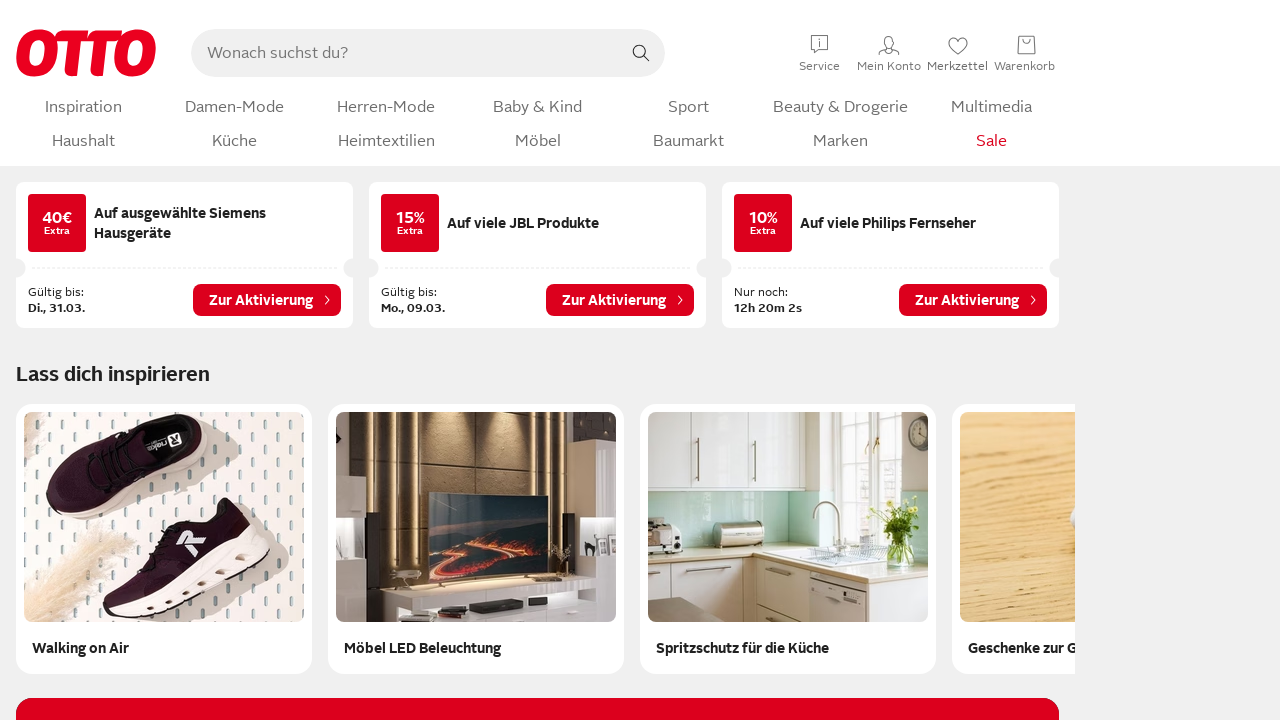

Refreshed the current page (otto.de)
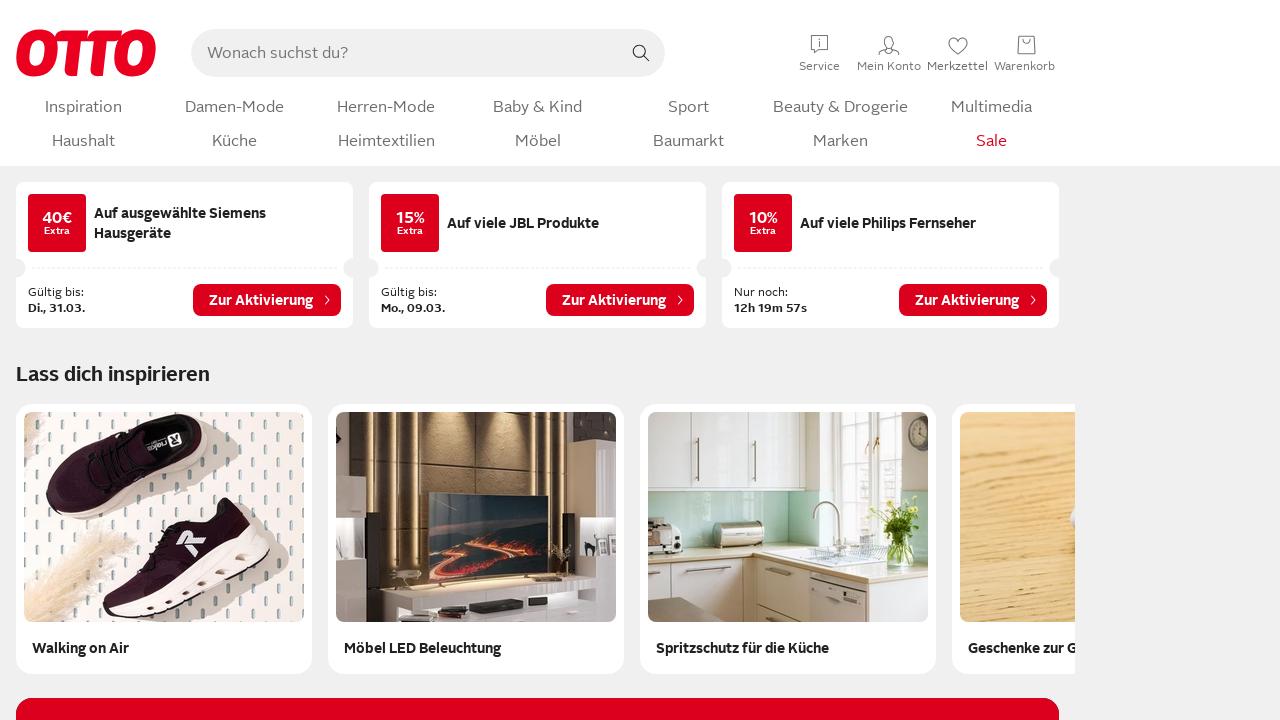

Navigated forward to wisequarter.com using browser forward button
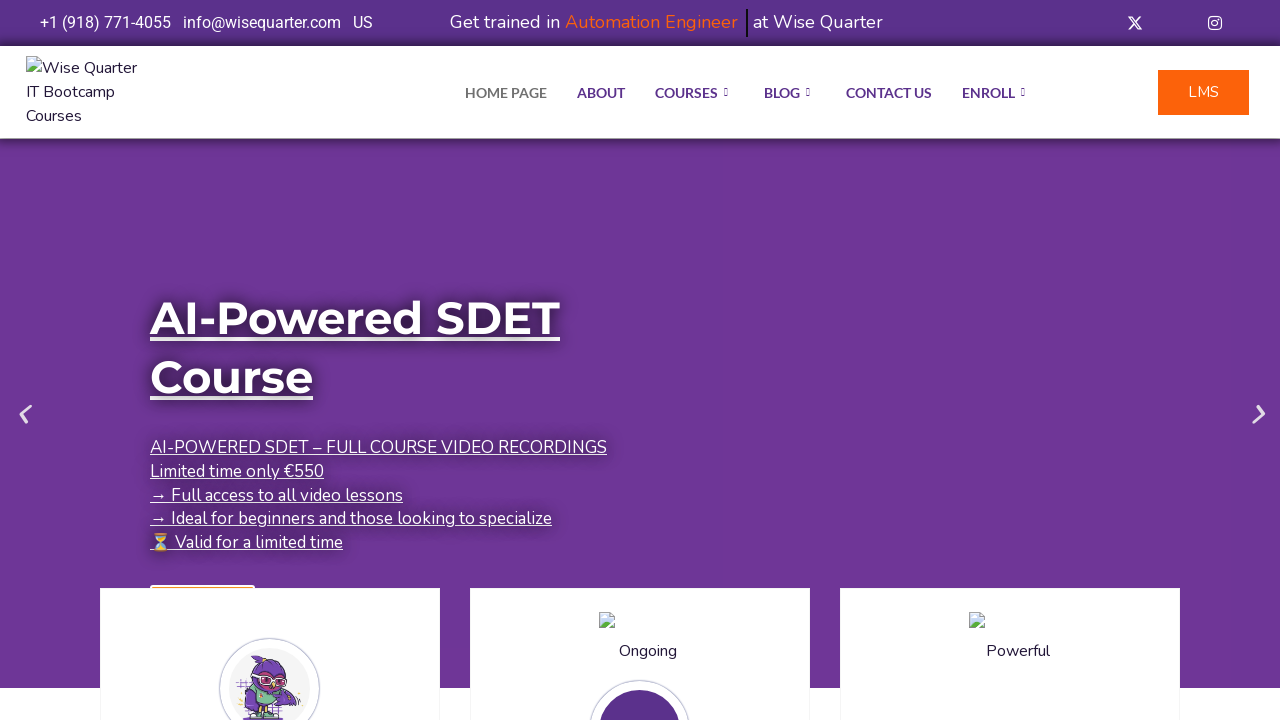

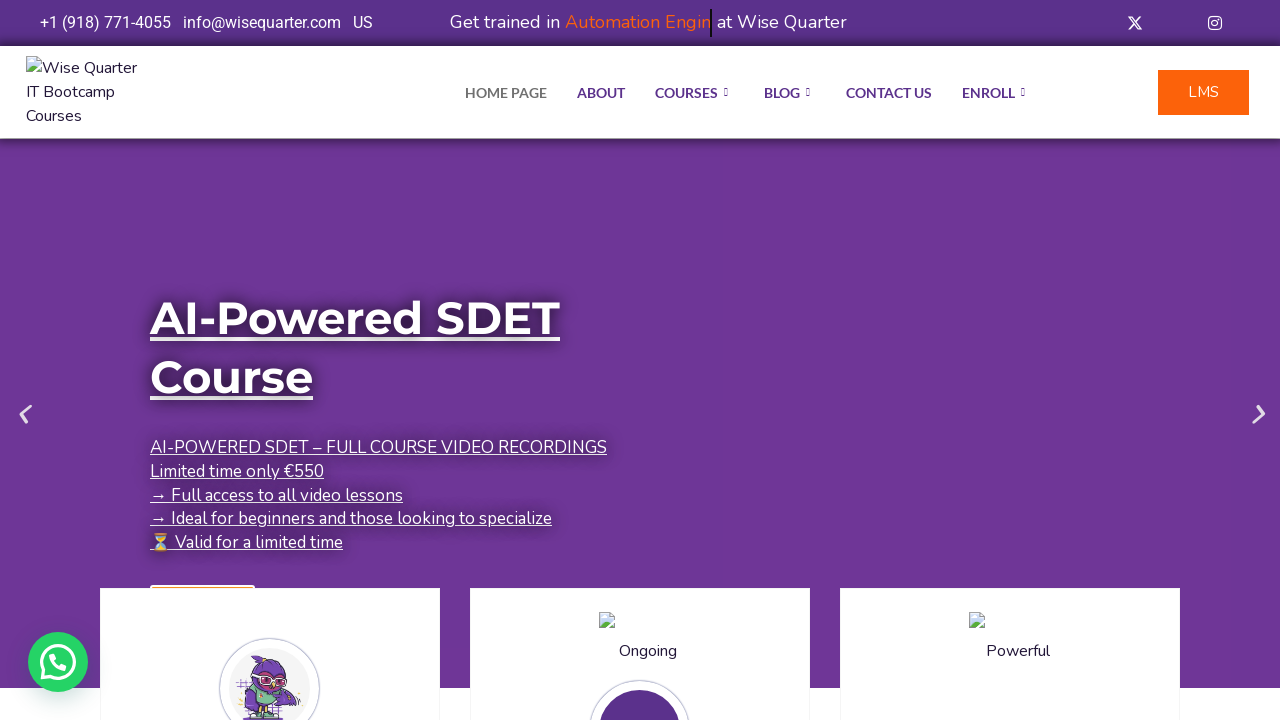